Tests the Demoblaze e-commerce site by navigating to the Phones category, adding an iPhone to the cart, and validating the cart contains the order.

Starting URL: https://www.demoblaze.com/

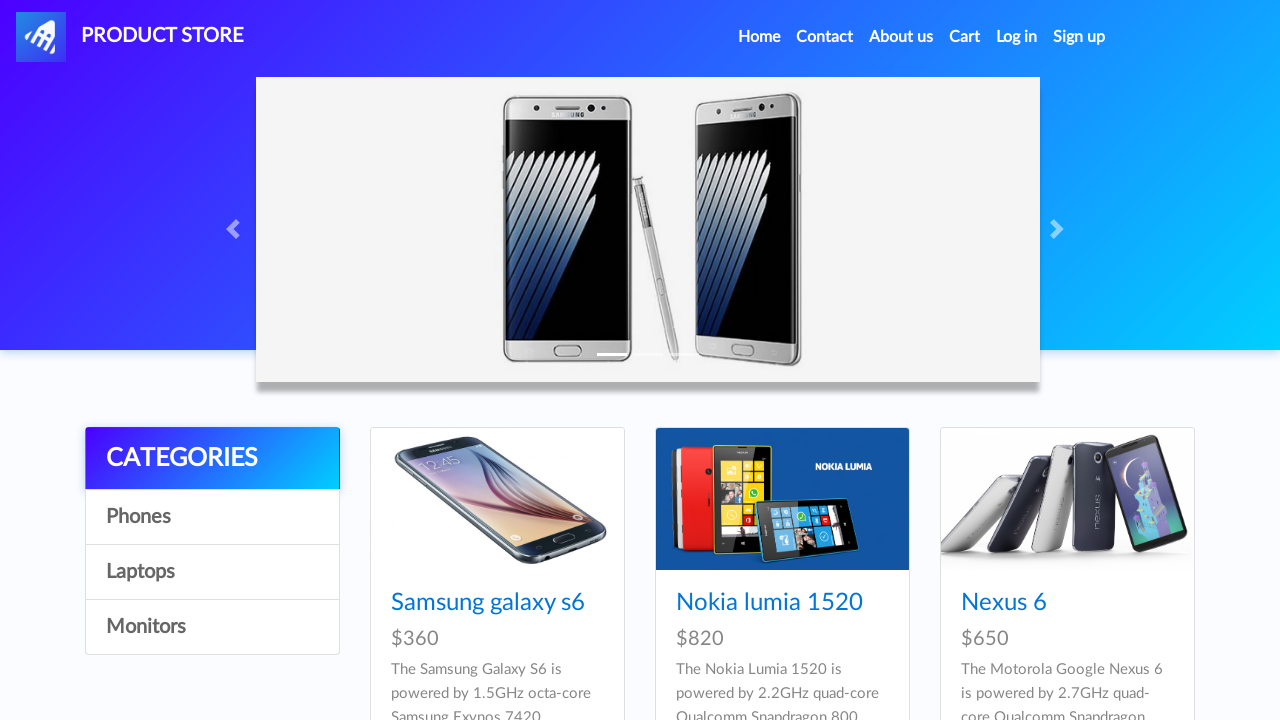

Clicked on Phones category at (212, 517) on a:has-text('Phones')
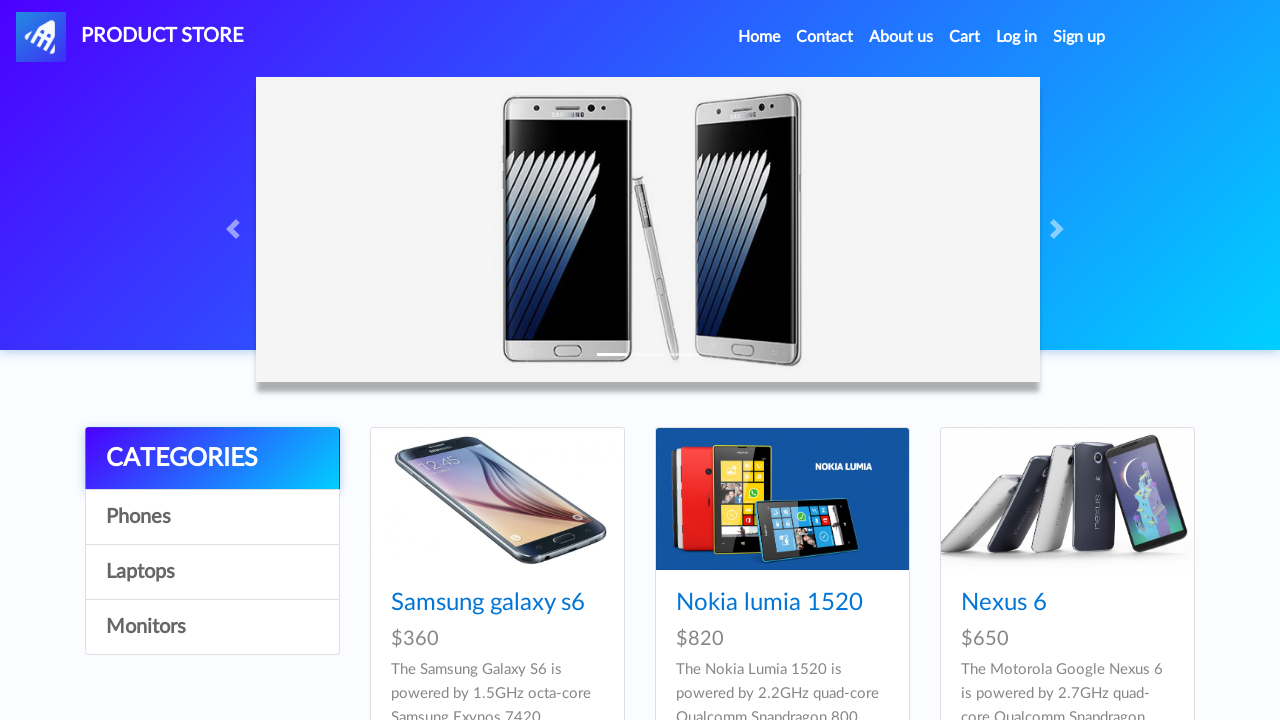

Products loaded in Phones category
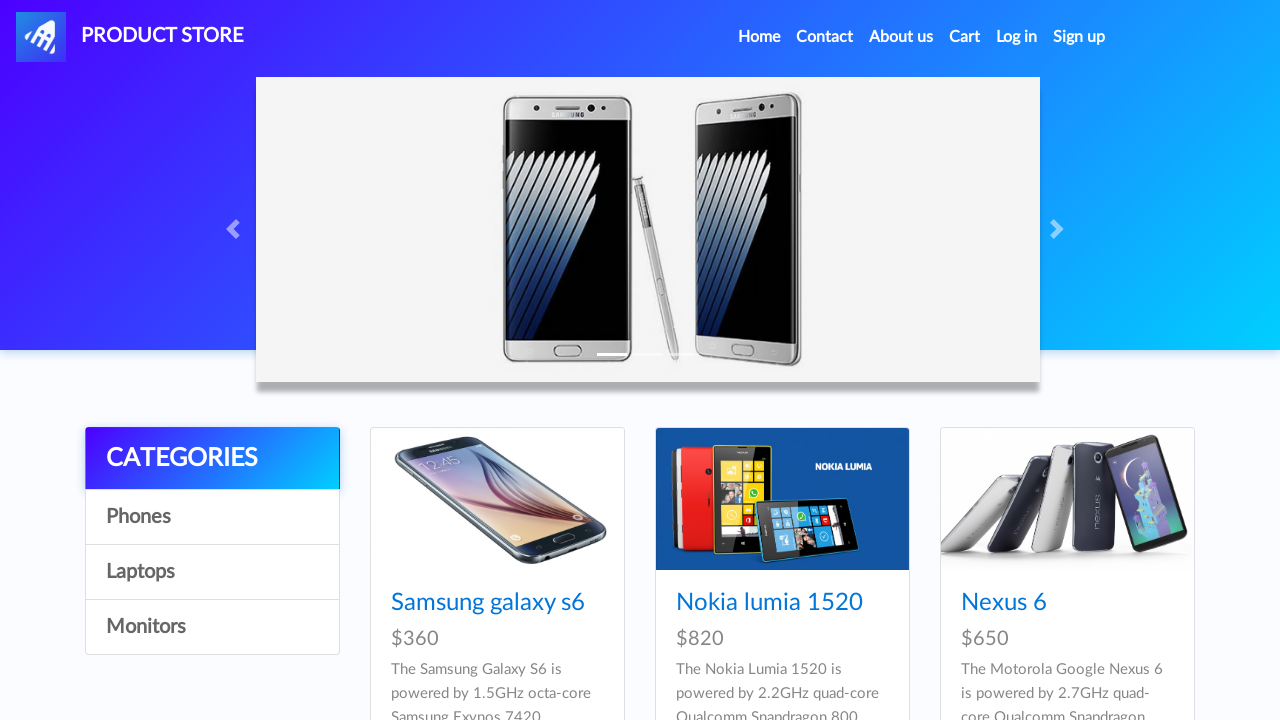

Clicked on iPhone 6 product at (752, 361) on a:has-text('Iphone 6')
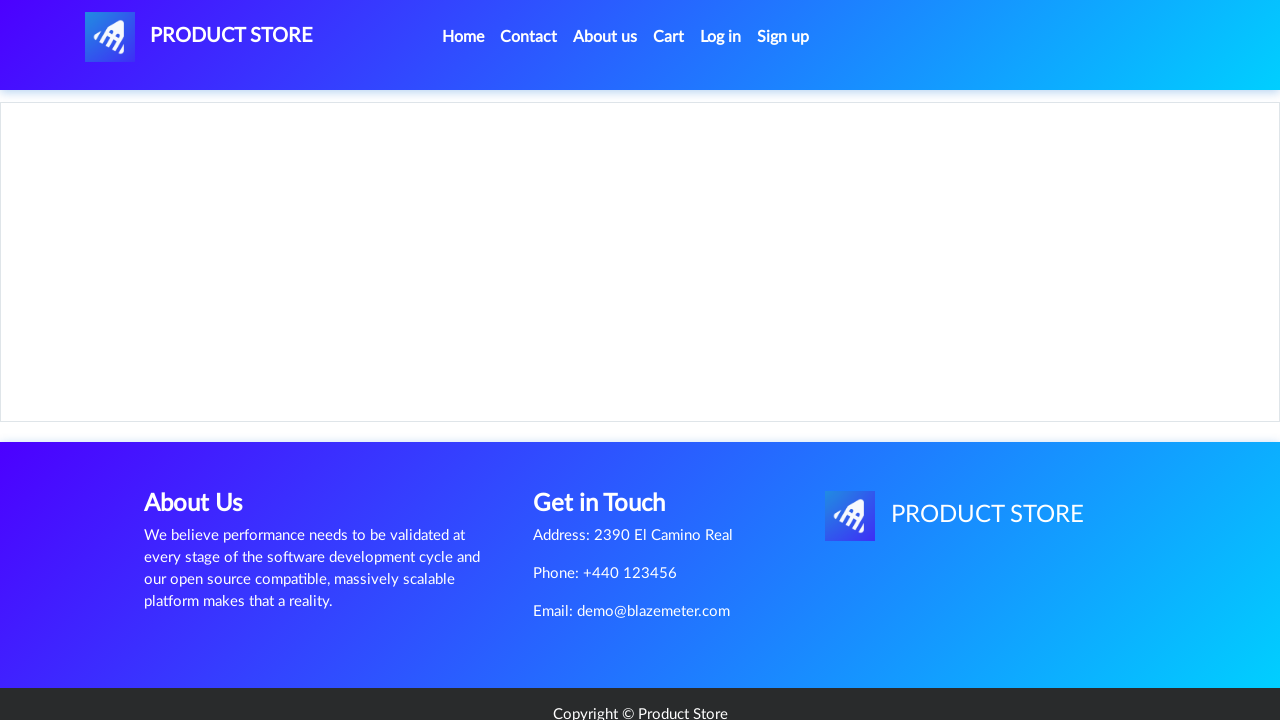

iPhone 6 product page loaded
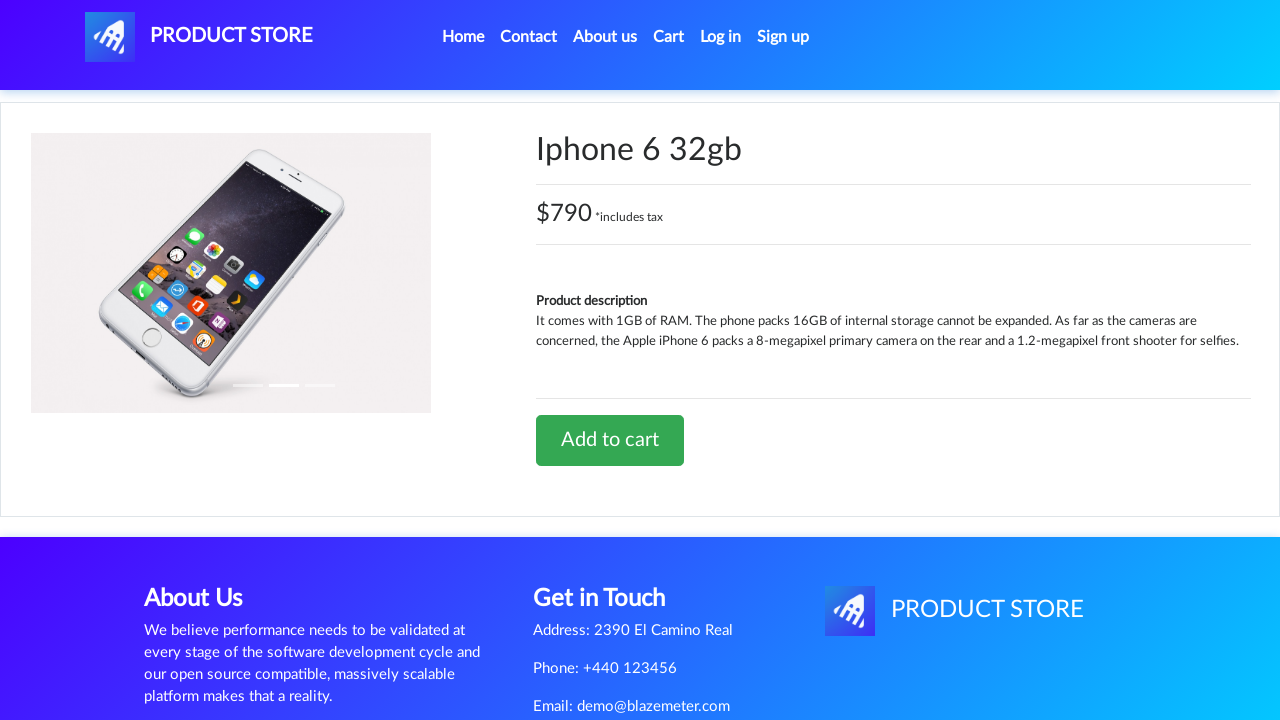

Clicked 'Add to cart' button at (610, 440) on a:has-text('Add to cart')
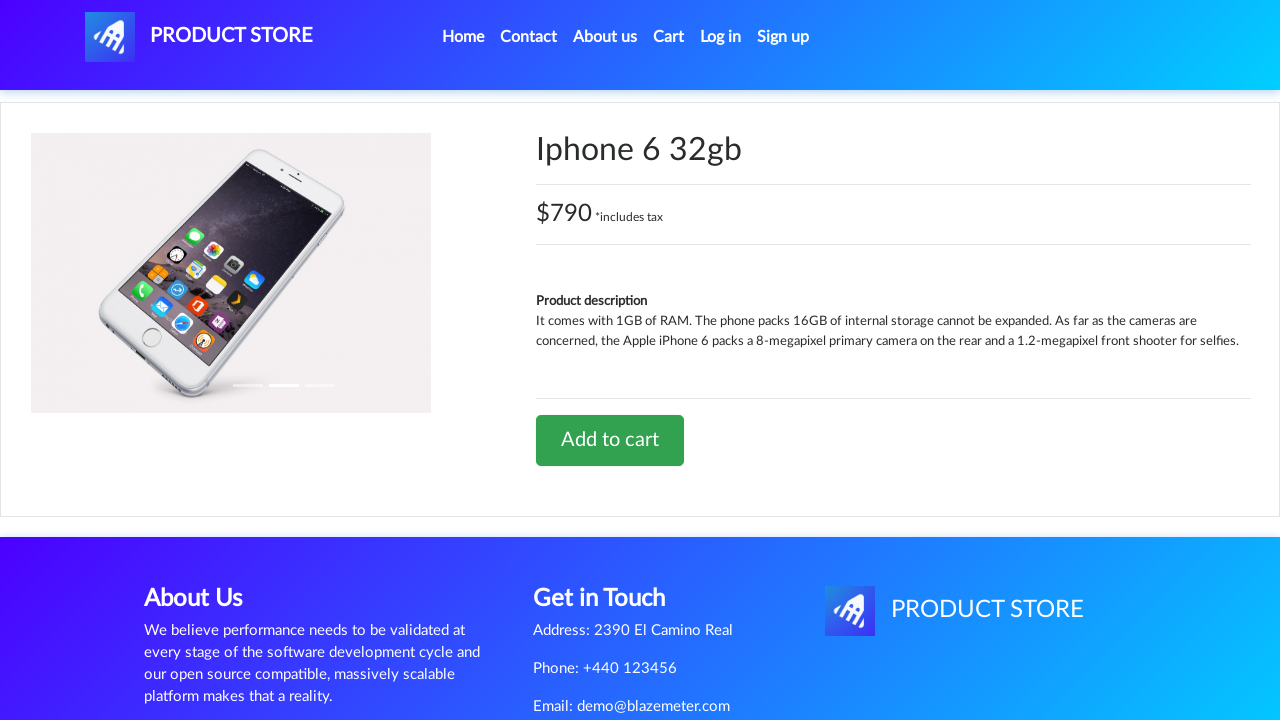

Accepted confirmation dialog
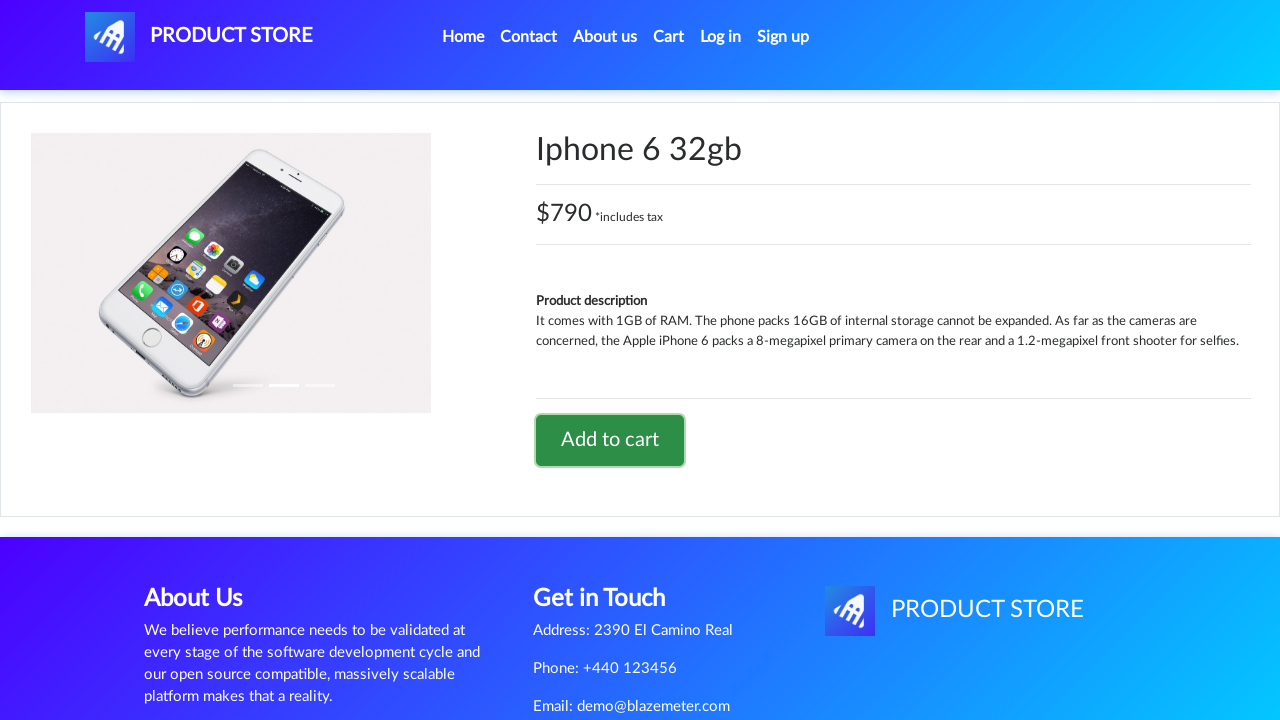

Brief wait for alert handling
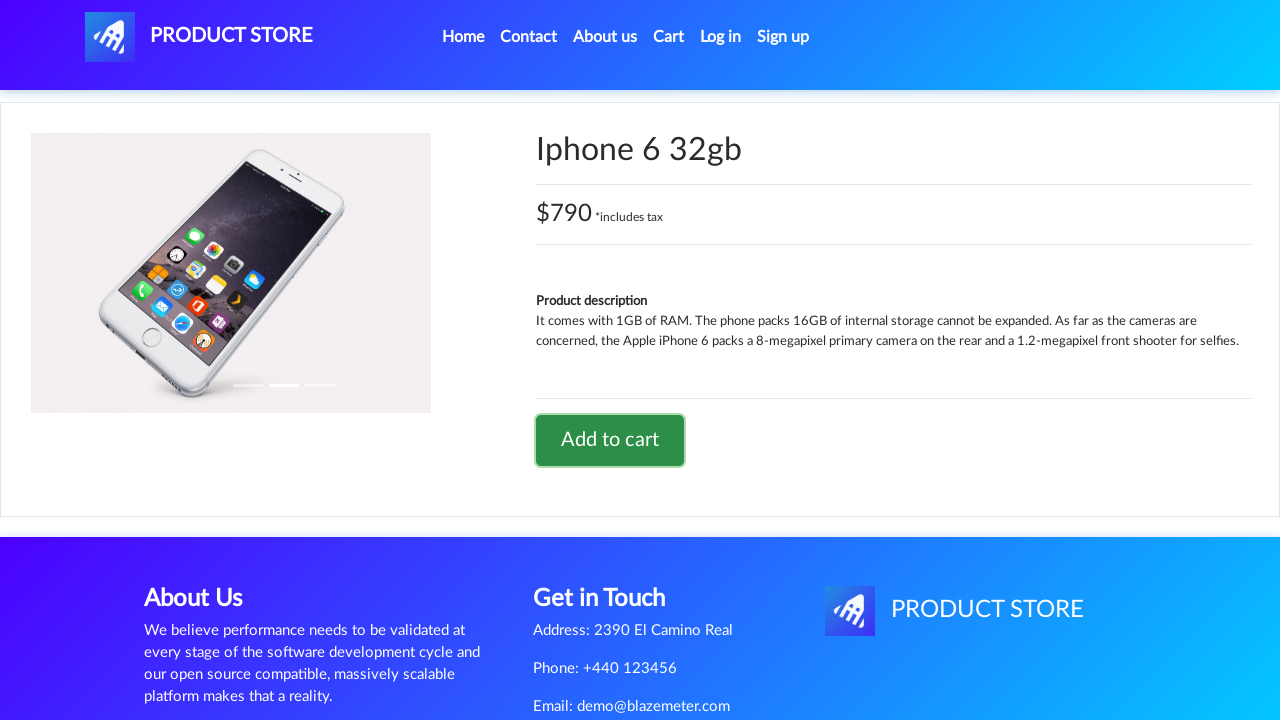

Clicked on Cart link at (669, 37) on a#cartur
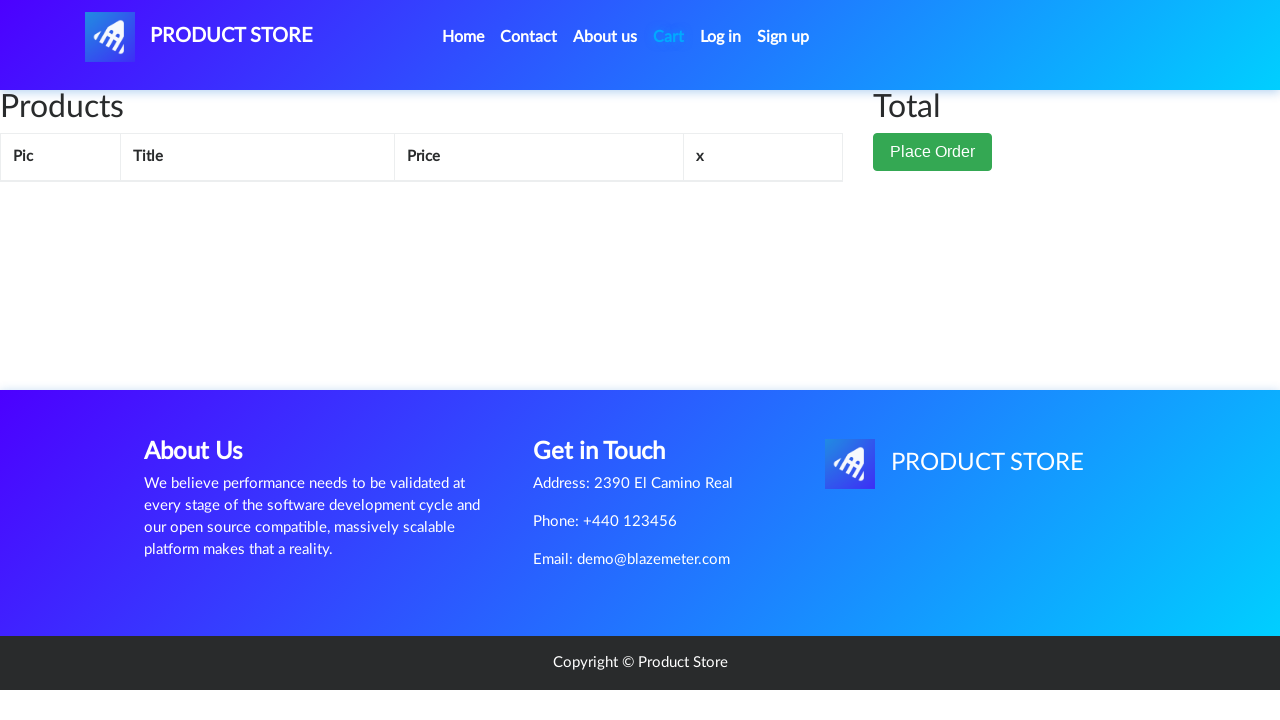

Cart page loaded and iPhone 6 order validated
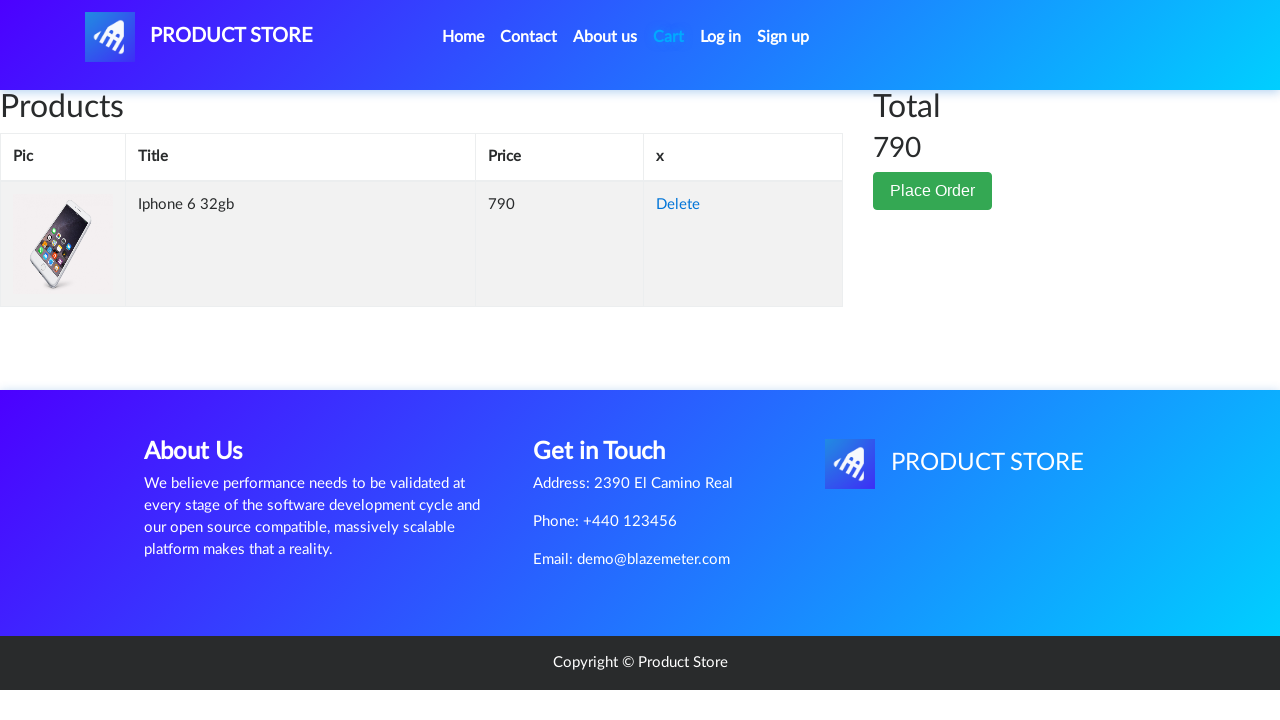

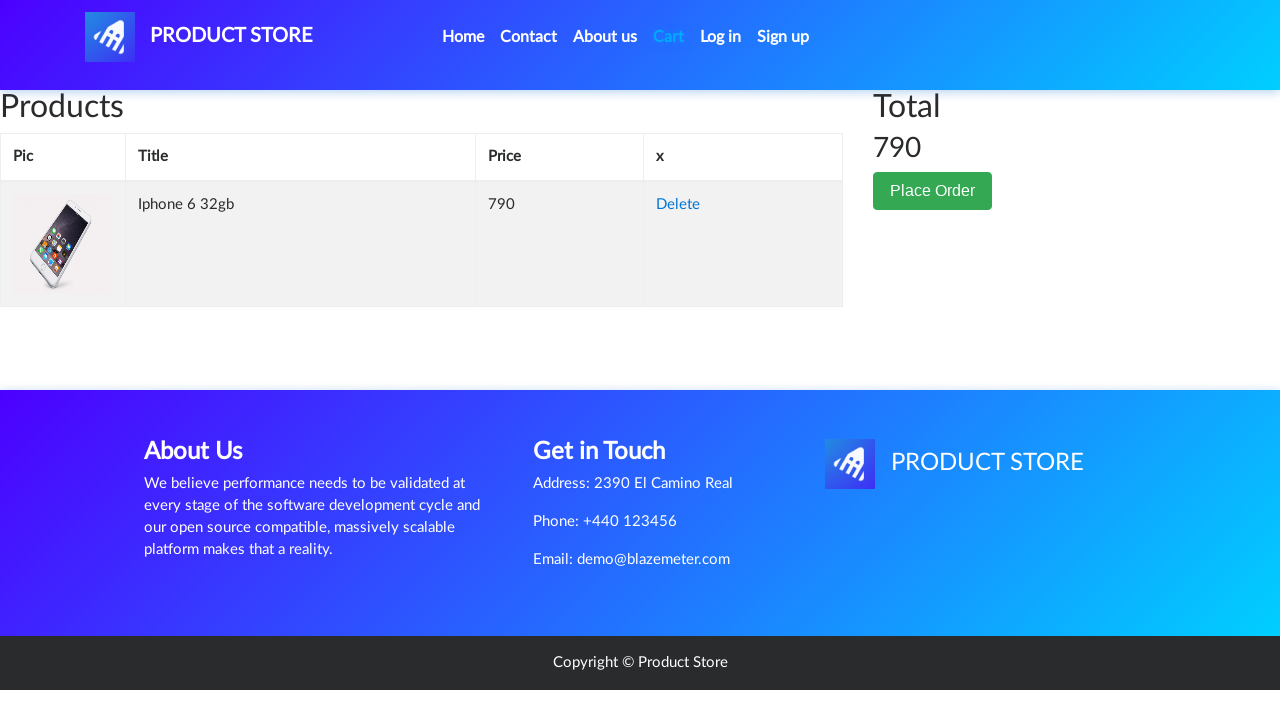